Tests selecting the "Yes" radio button on the DemoQA radio button page and verifies it can be selected.

Starting URL: https://demoqa.com/radio-button

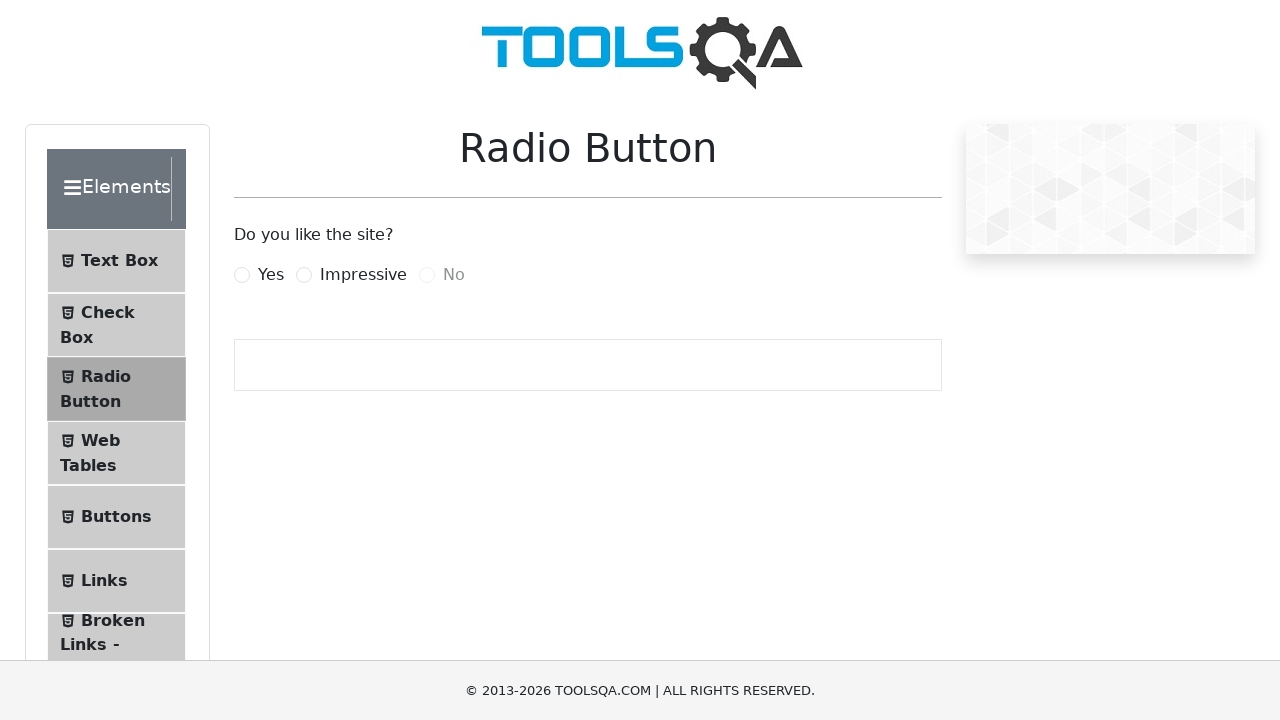

Clicked the 'Yes' radio button label at (271, 275) on label[for='yesRadio']
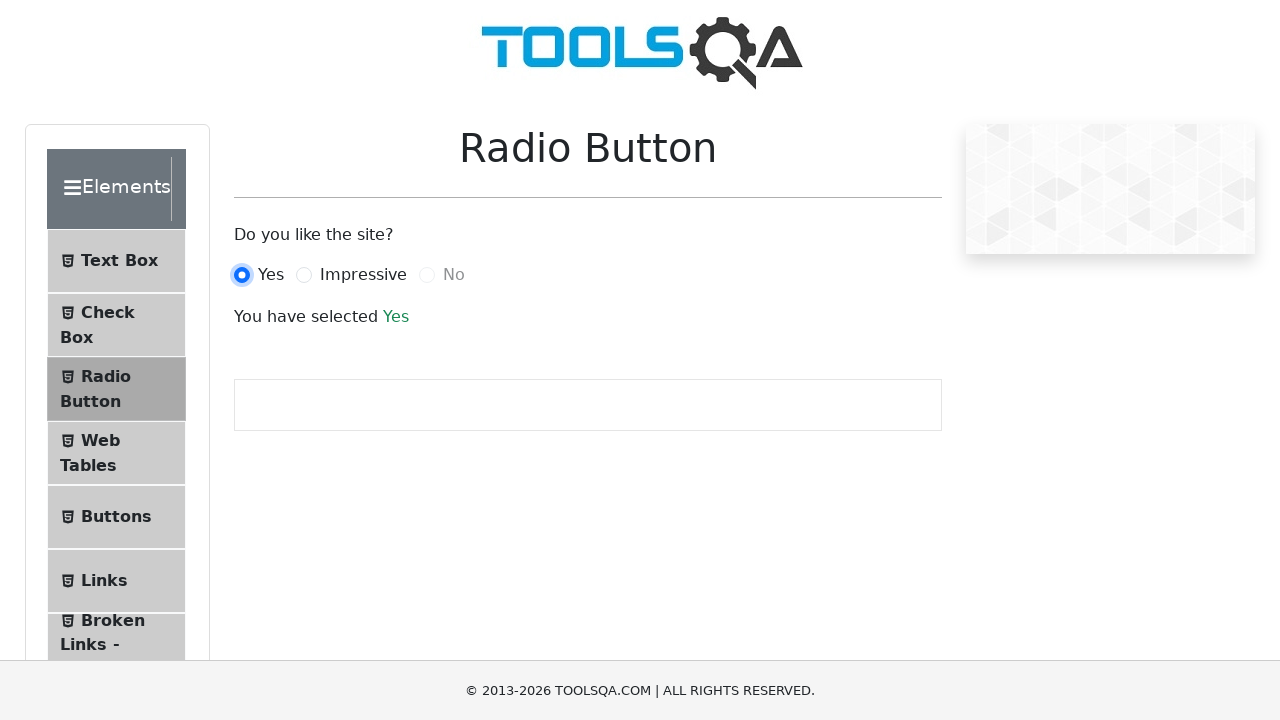

Verified 'You have selected Yes' message appeared
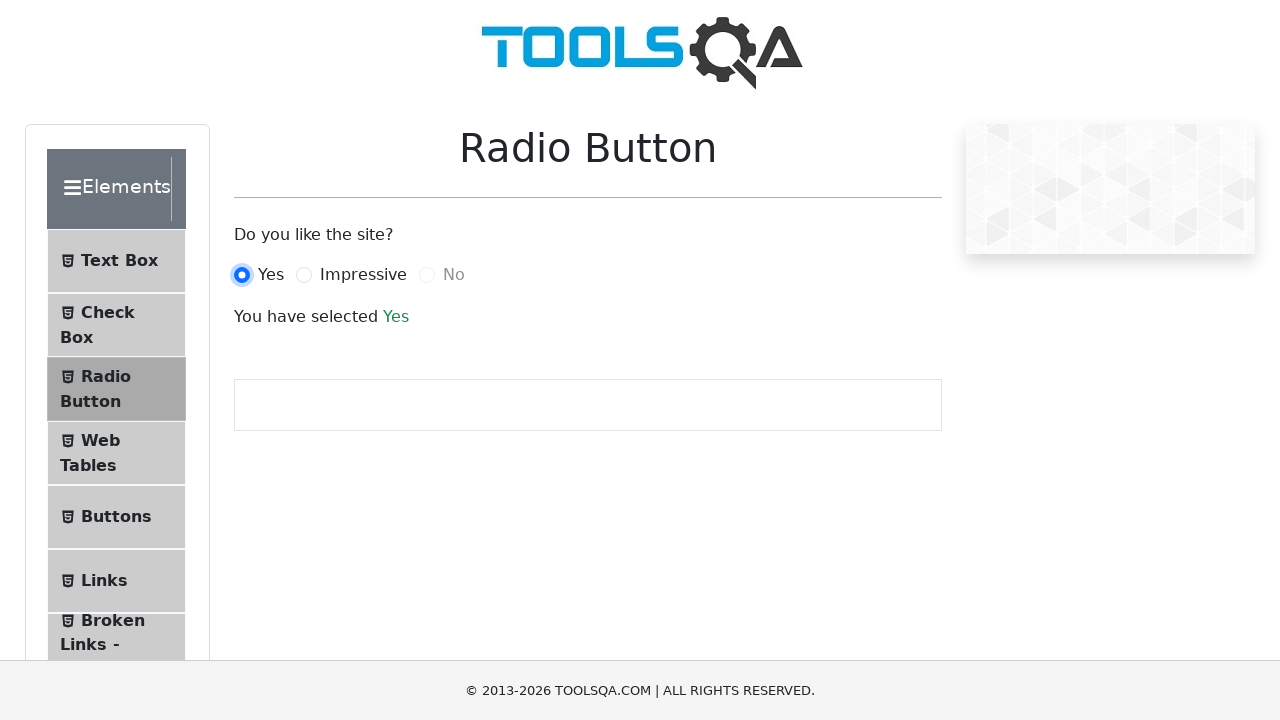

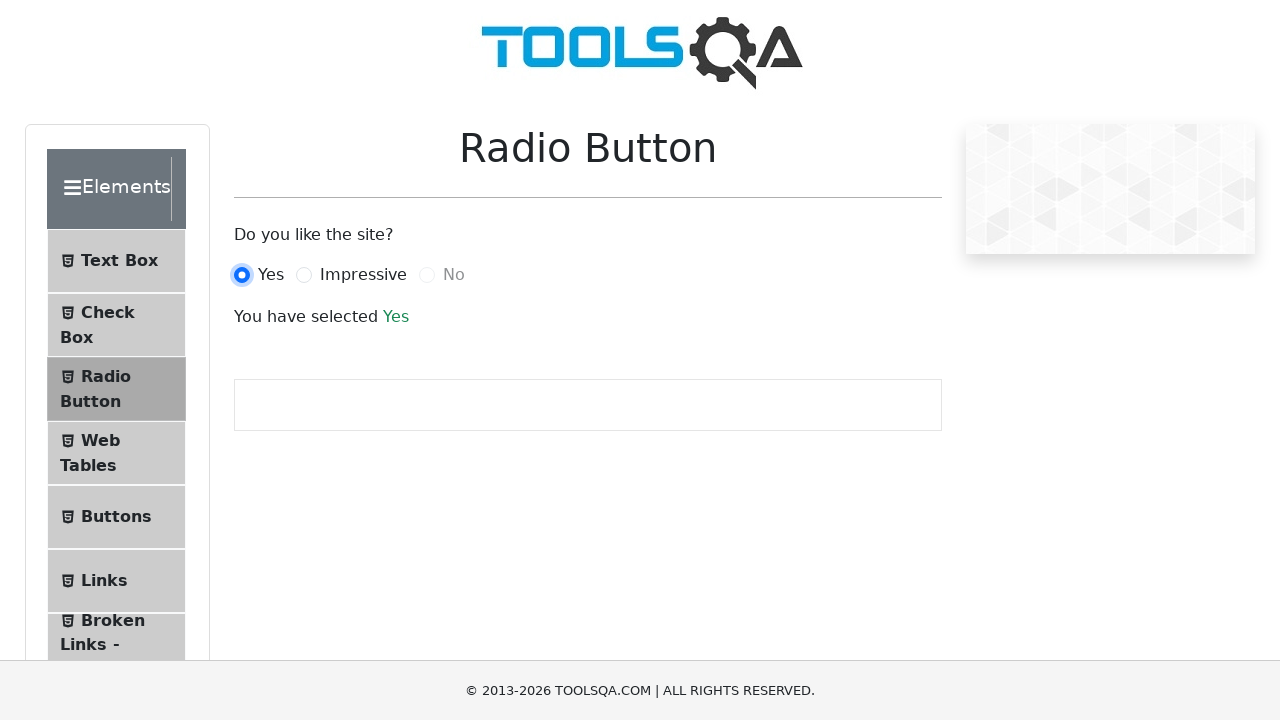